Tests dynamic loading where an element is hidden on the page, clicks the start button and waits for the finish text to become visible

Starting URL: http://the-internet.herokuapp.com/dynamic_loading/1

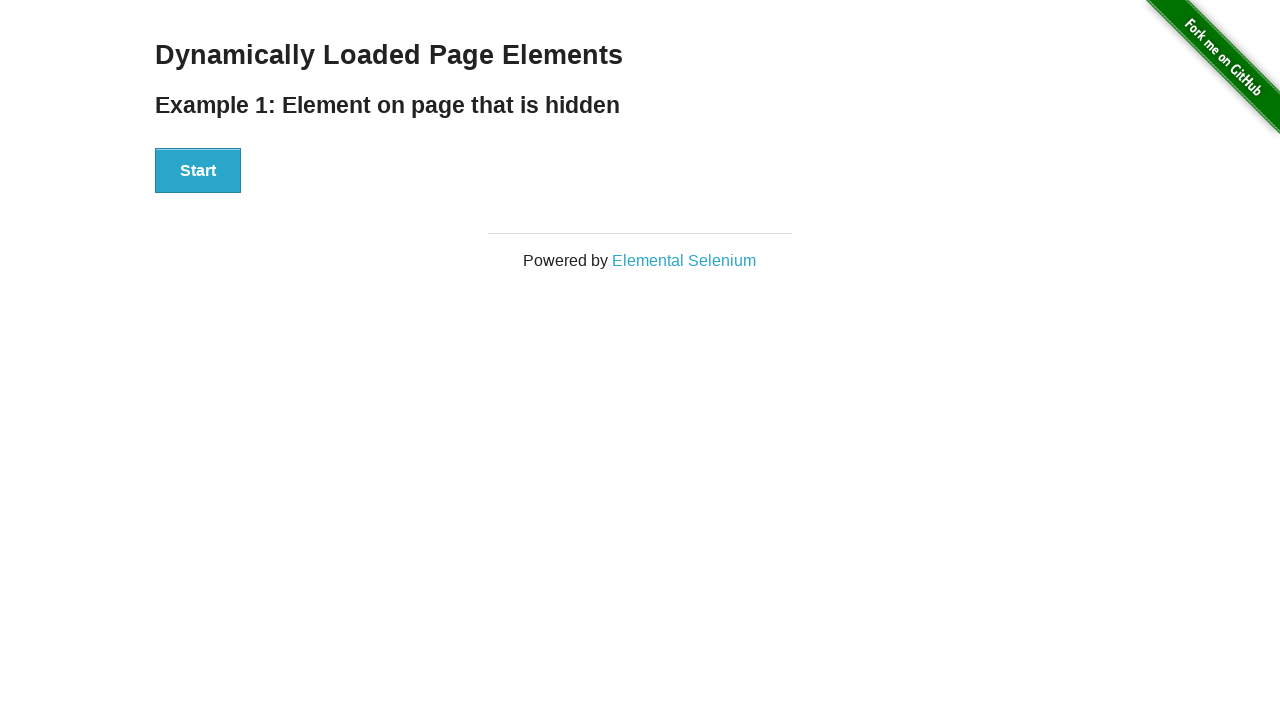

Navigated to dynamic loading example 1 page
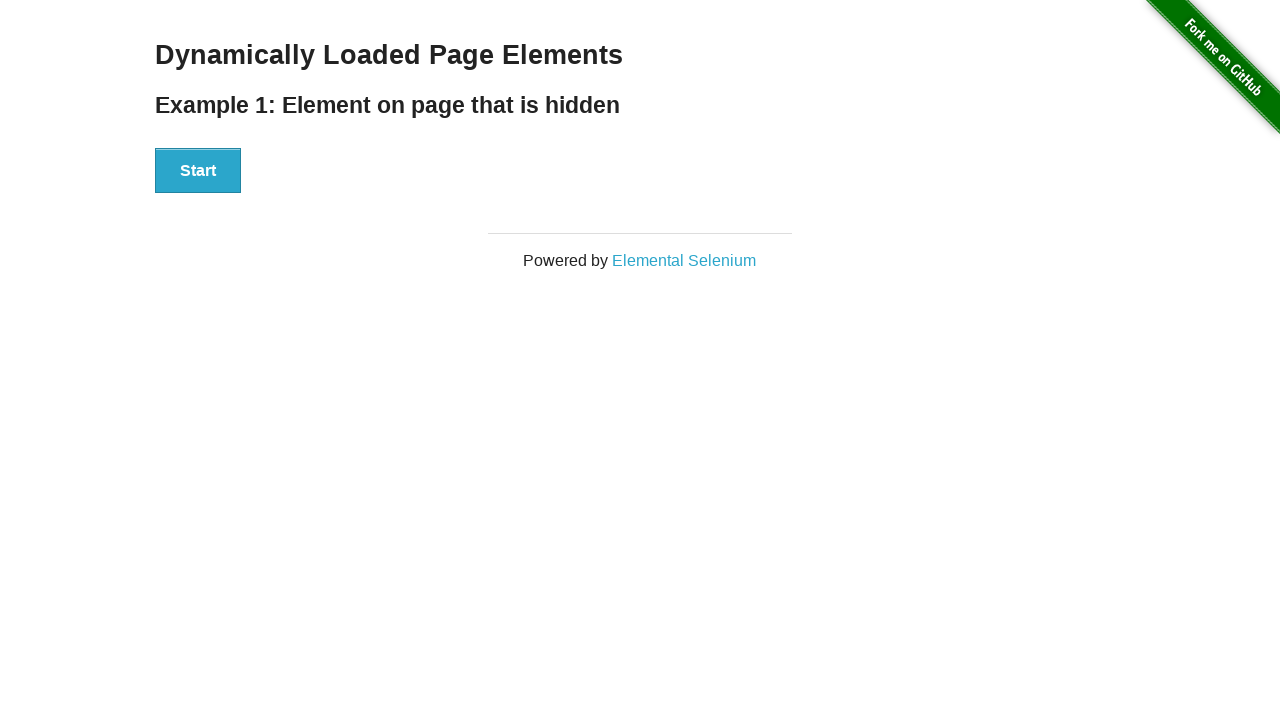

Clicked the Start button at (198, 171) on #start button
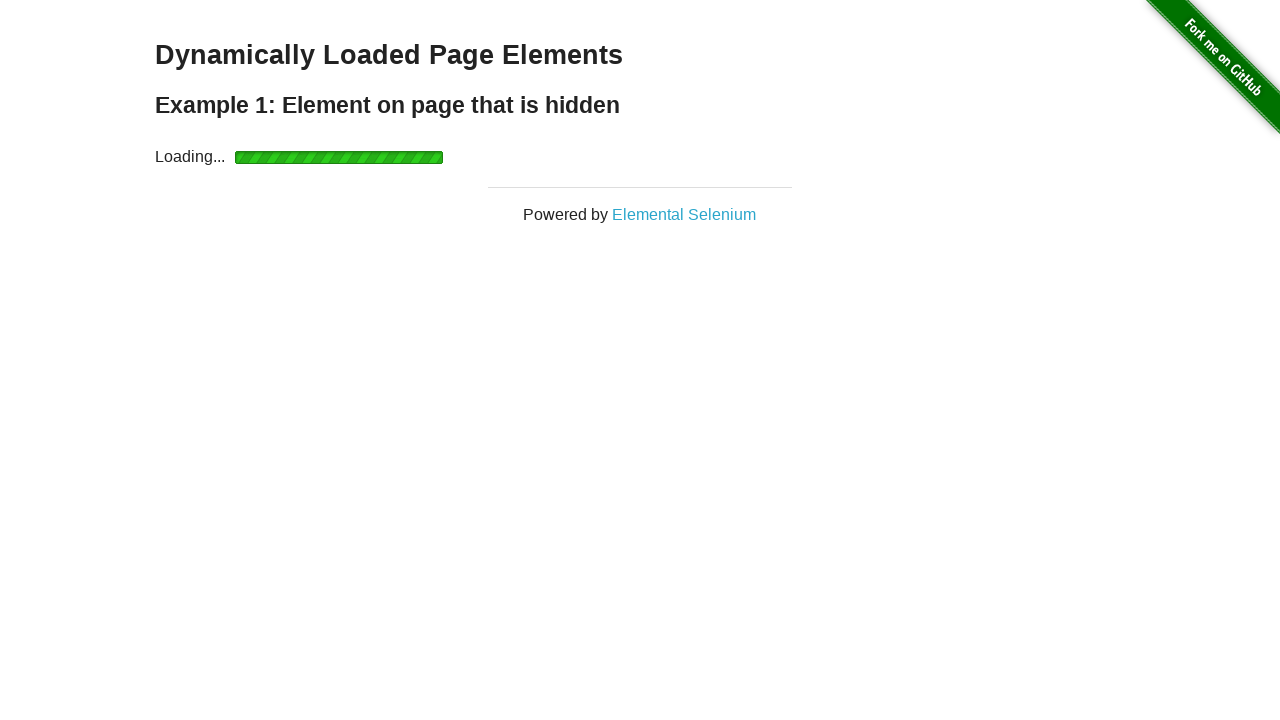

Finish element became visible after dynamic loading
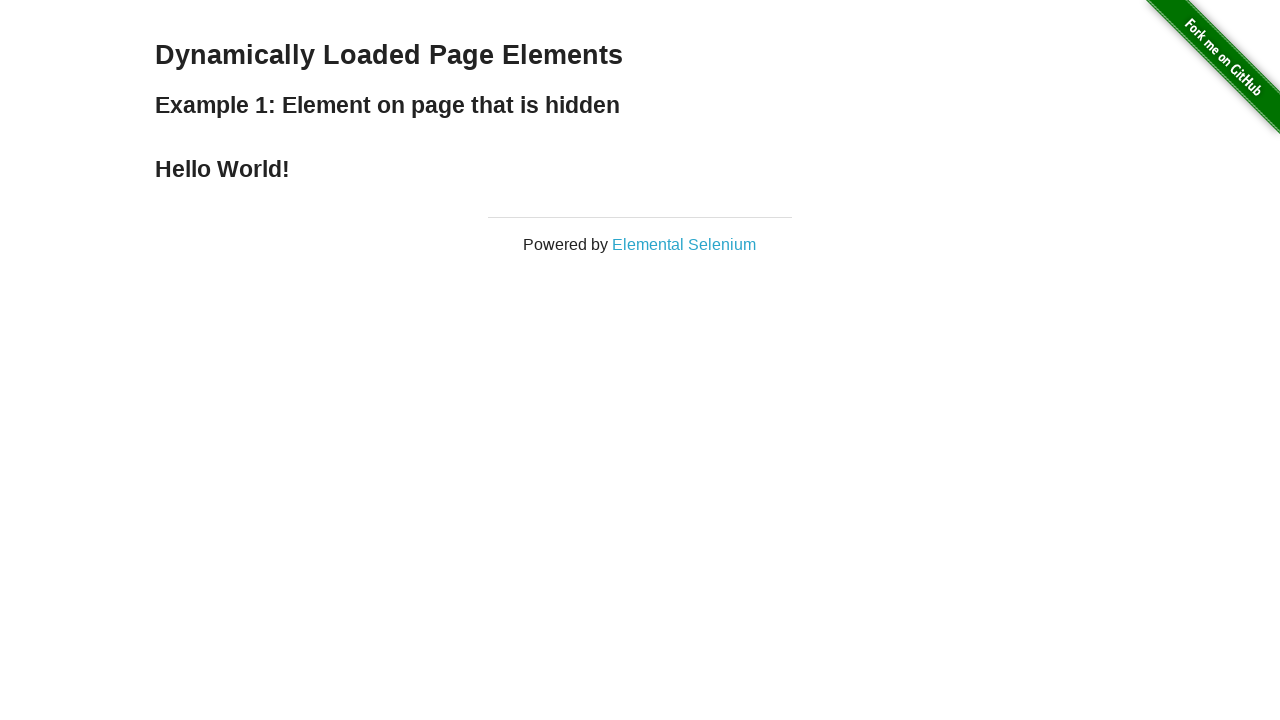

Retrieved text content from finish element
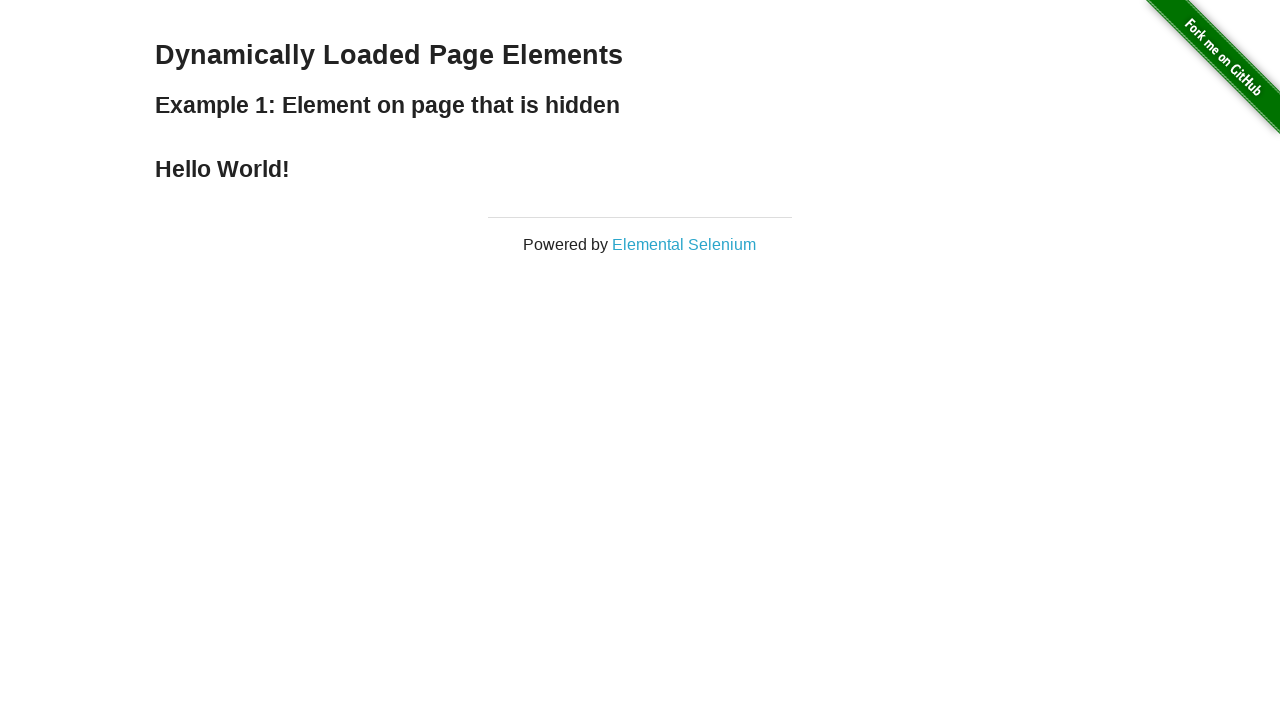

Verified finish text equals 'Hello World!'
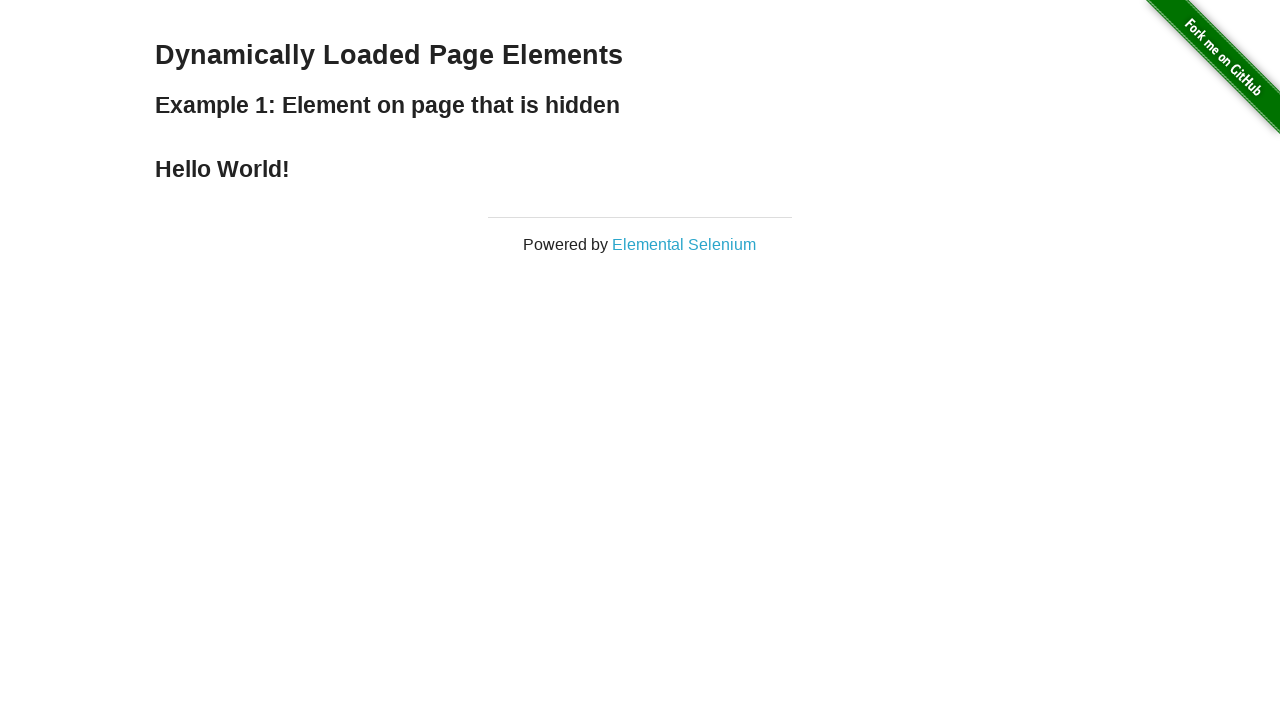

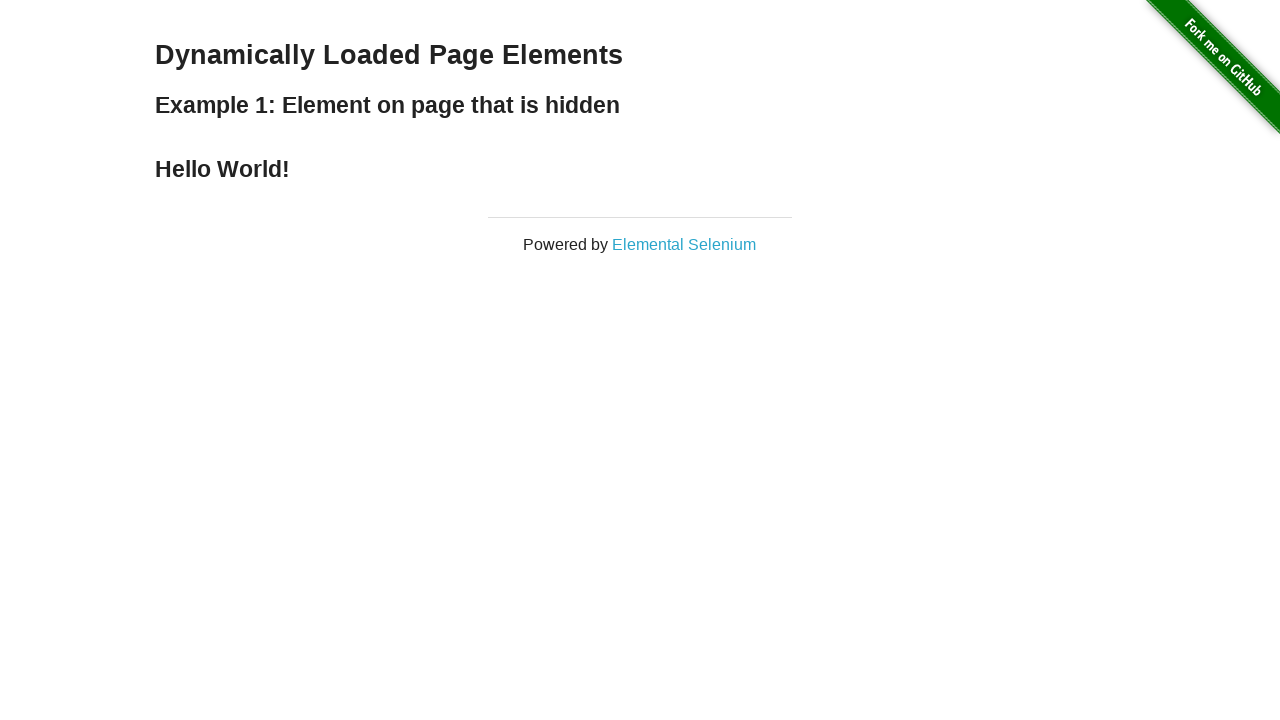